Tests navigation to the buttons page and verifies the URL is correct

Starting URL: https://formy-project.herokuapp.com/

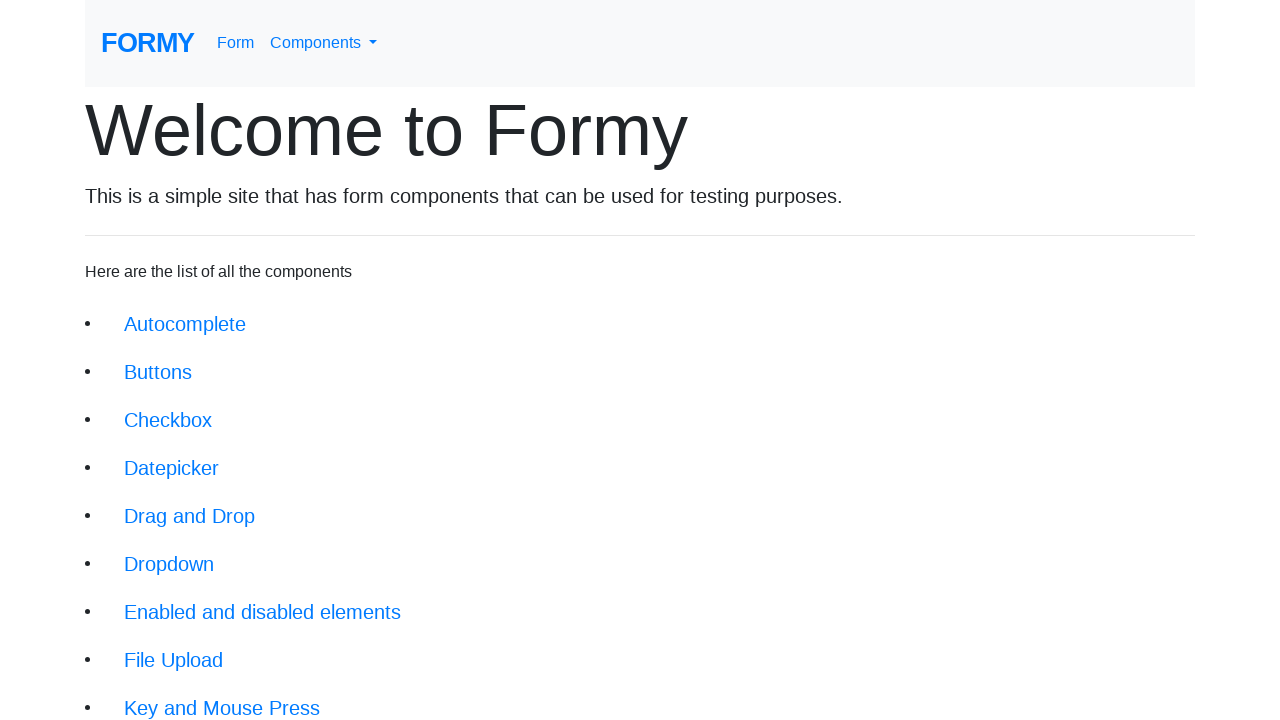

Clicked on buttons link to navigate to buttons page at (158, 372) on xpath=//li/a[@href='/buttons']
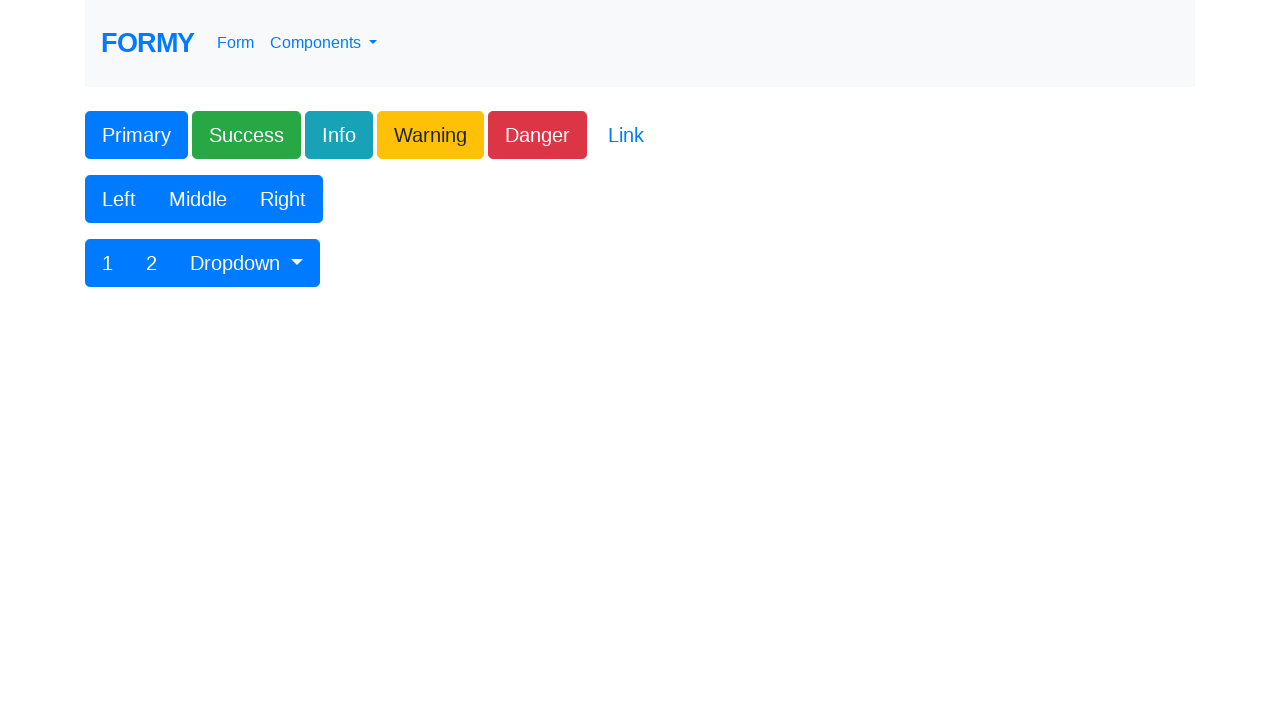

Verified URL is correct - navigated to buttons page
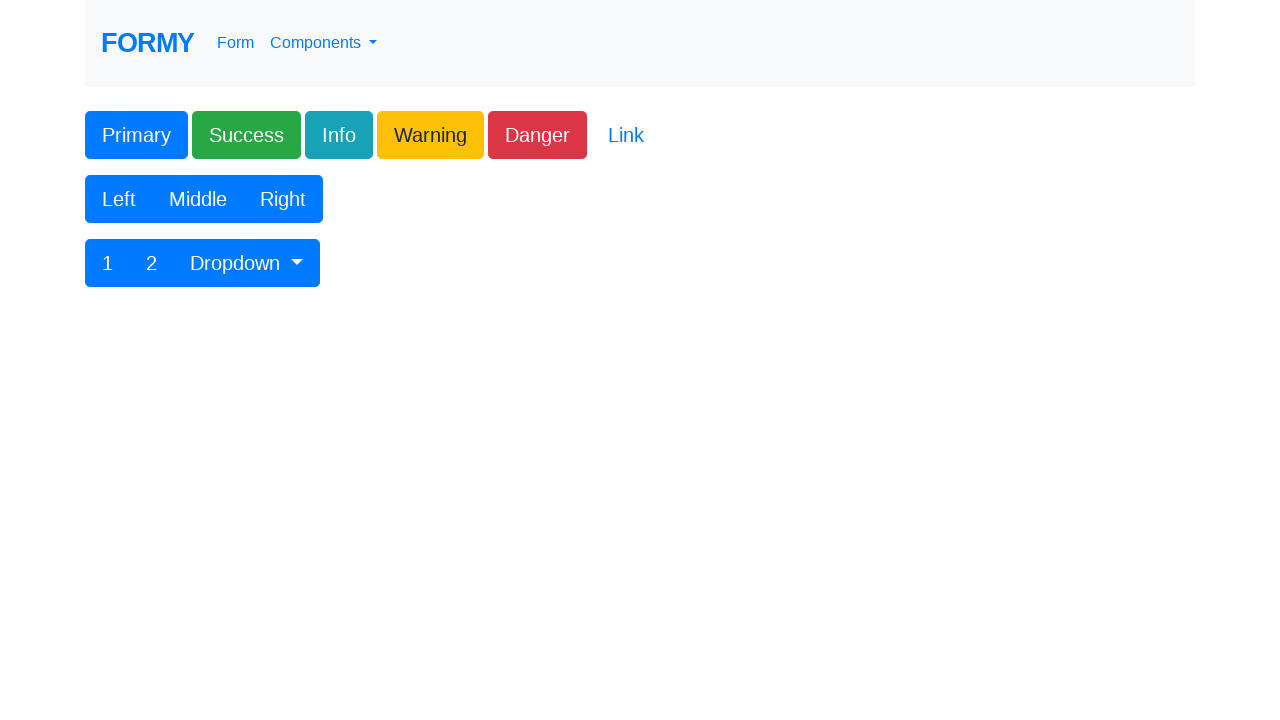

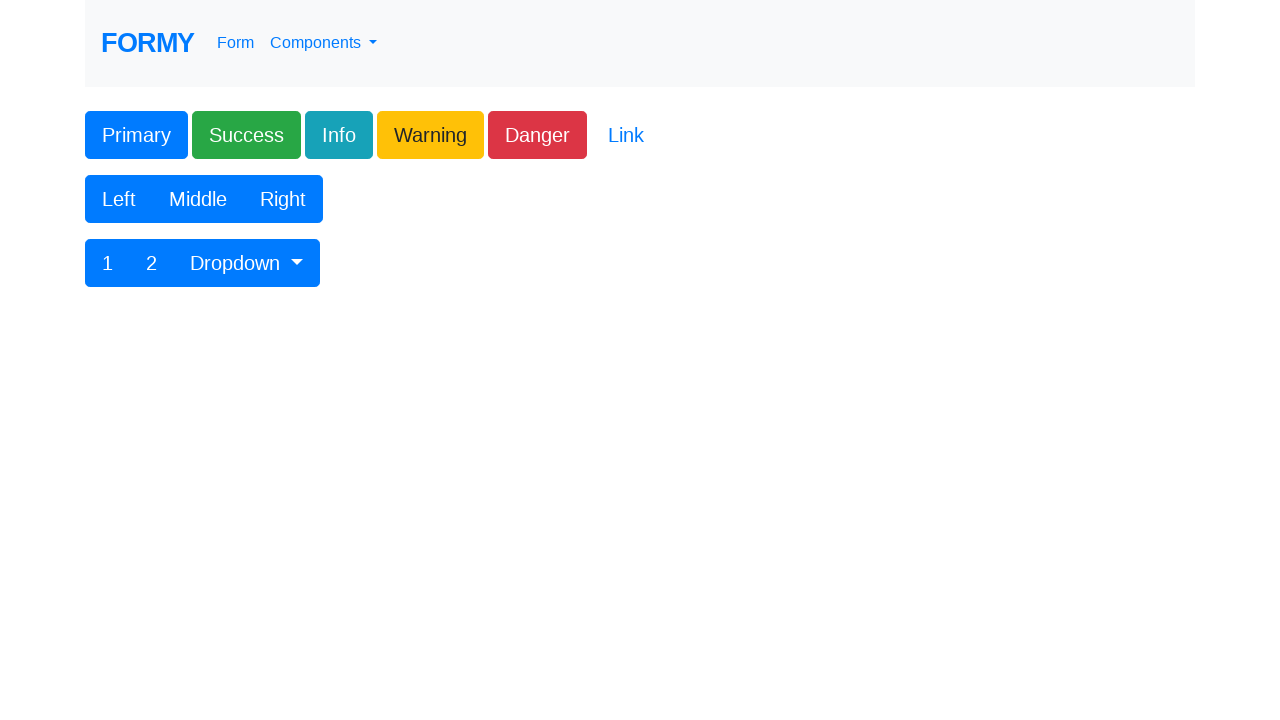